Tests scroll functionality by scrolling down the page and then scrolling a specific link element into view using JavaScript scroll methods.

Starting URL: https://demo.automationtesting.in/Register.html

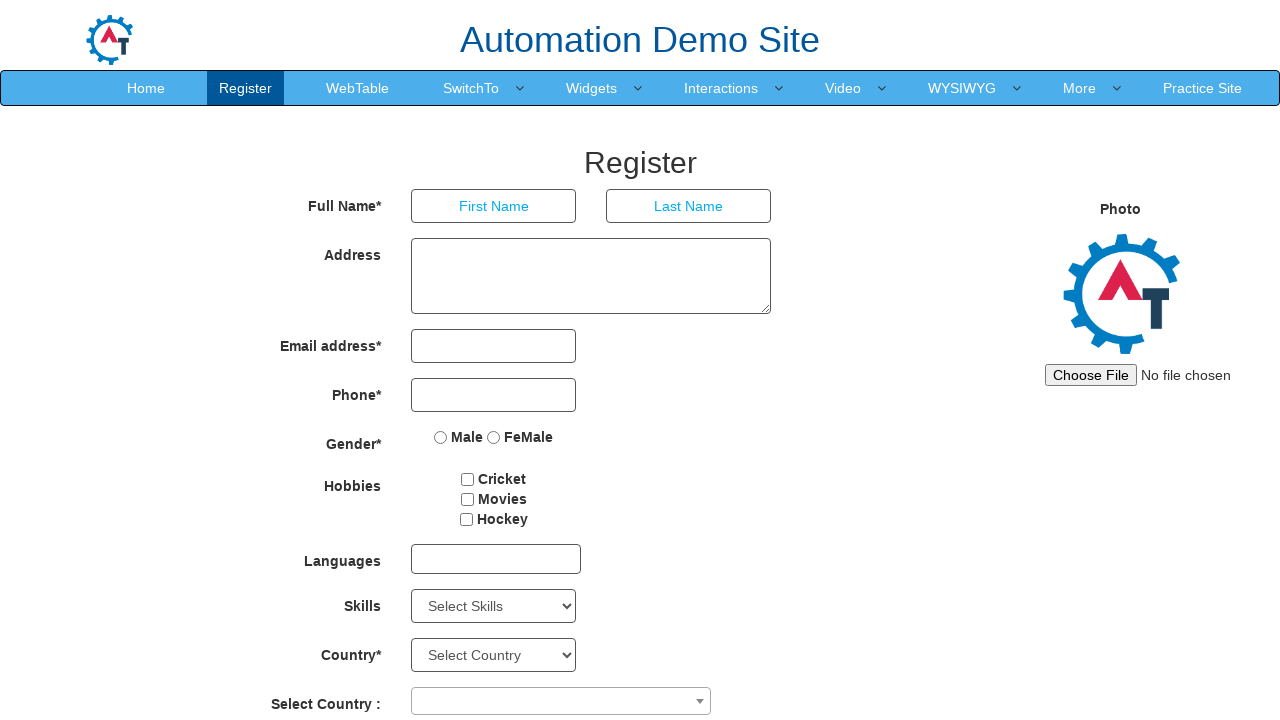

Scrolled down the page by 450 pixels using window.scrollBy()
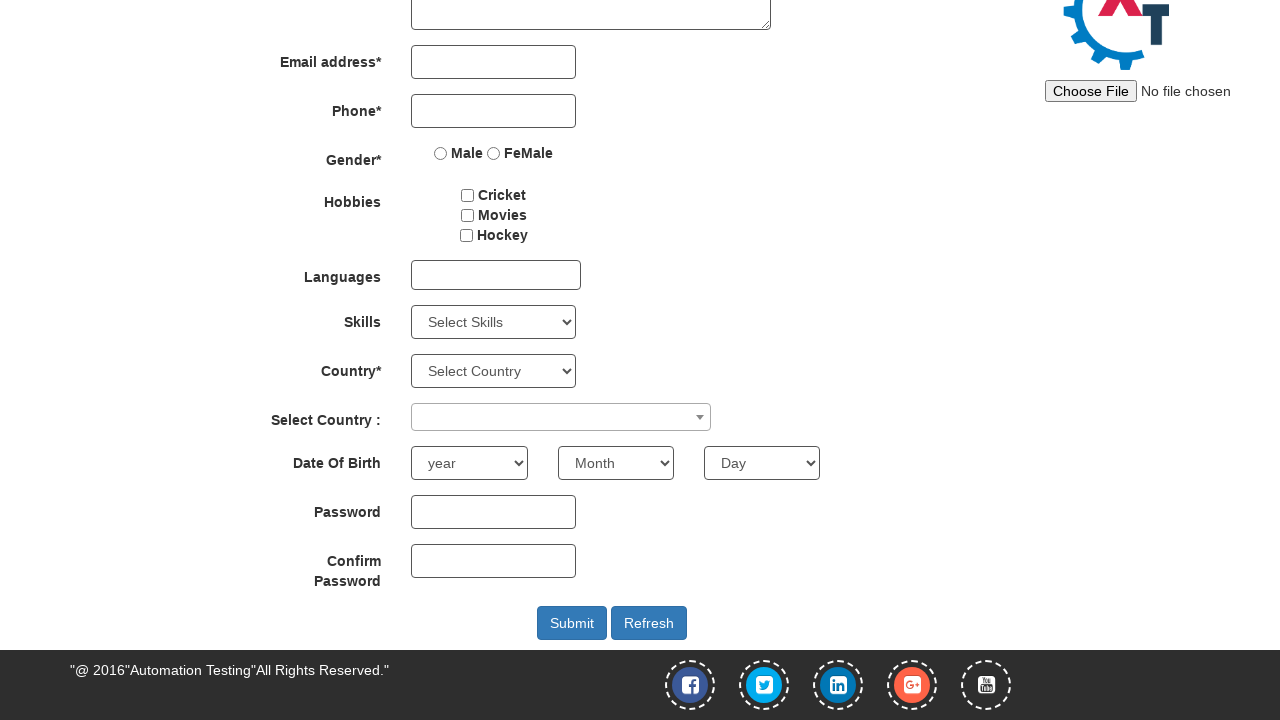

Located the 'Automation Testing' link element
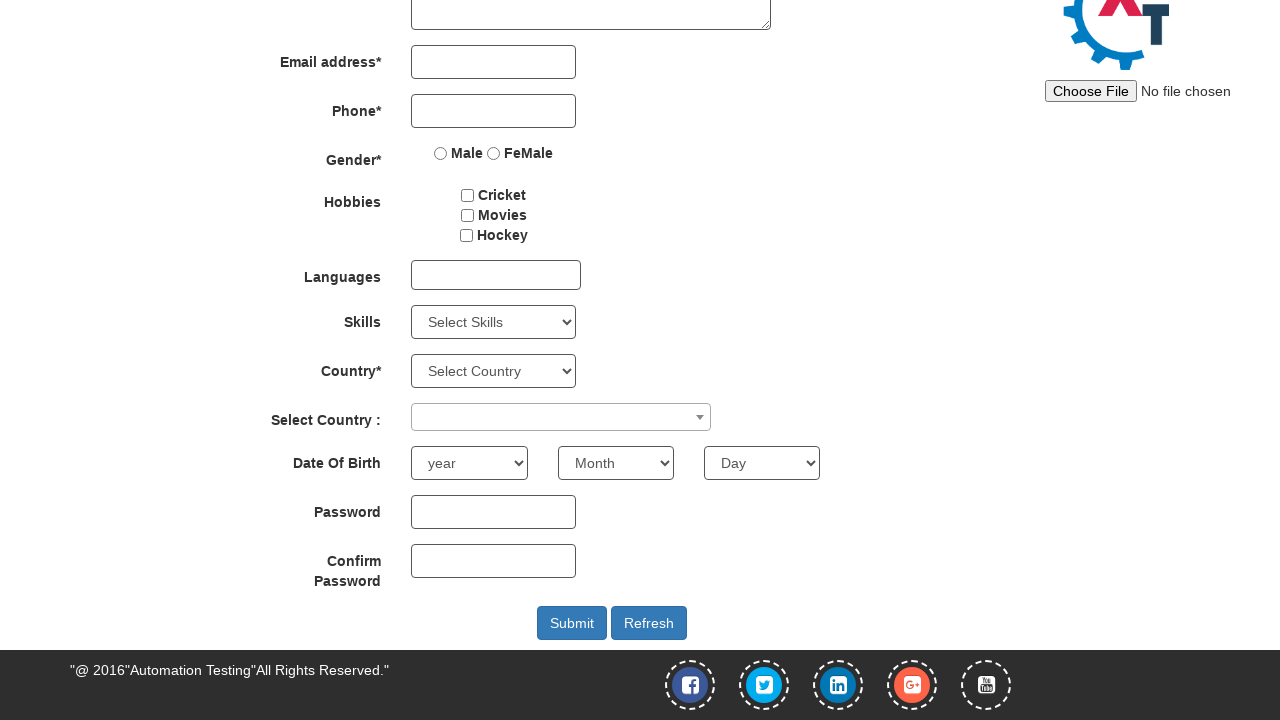

Scrolled the 'Automation Testing' link into view using scroll_into_view_if_needed()
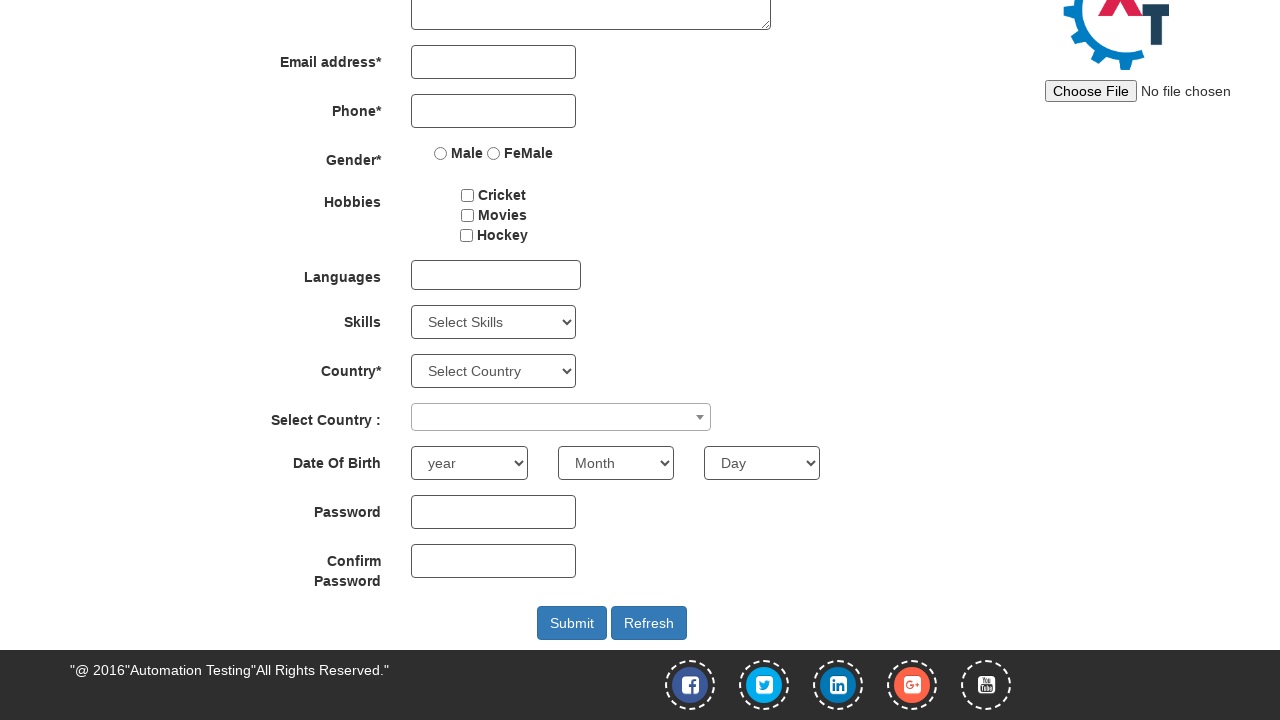

Waited 1000ms to observe the scroll effect
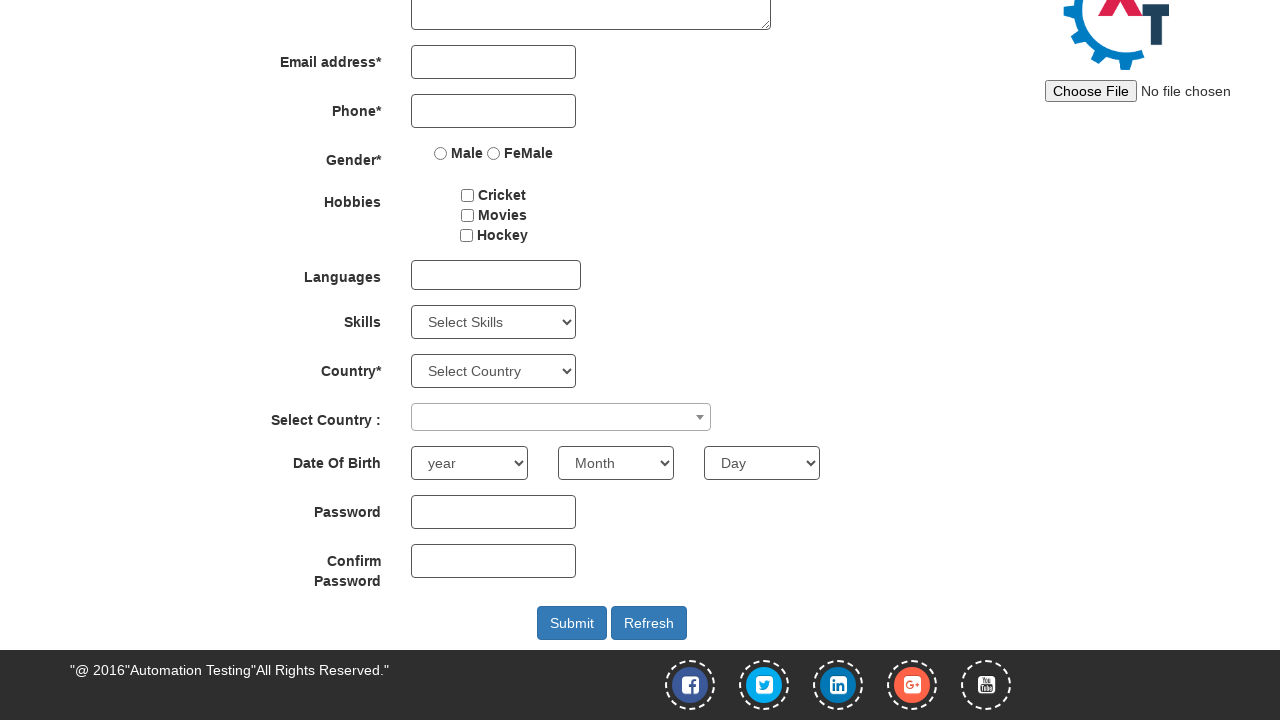

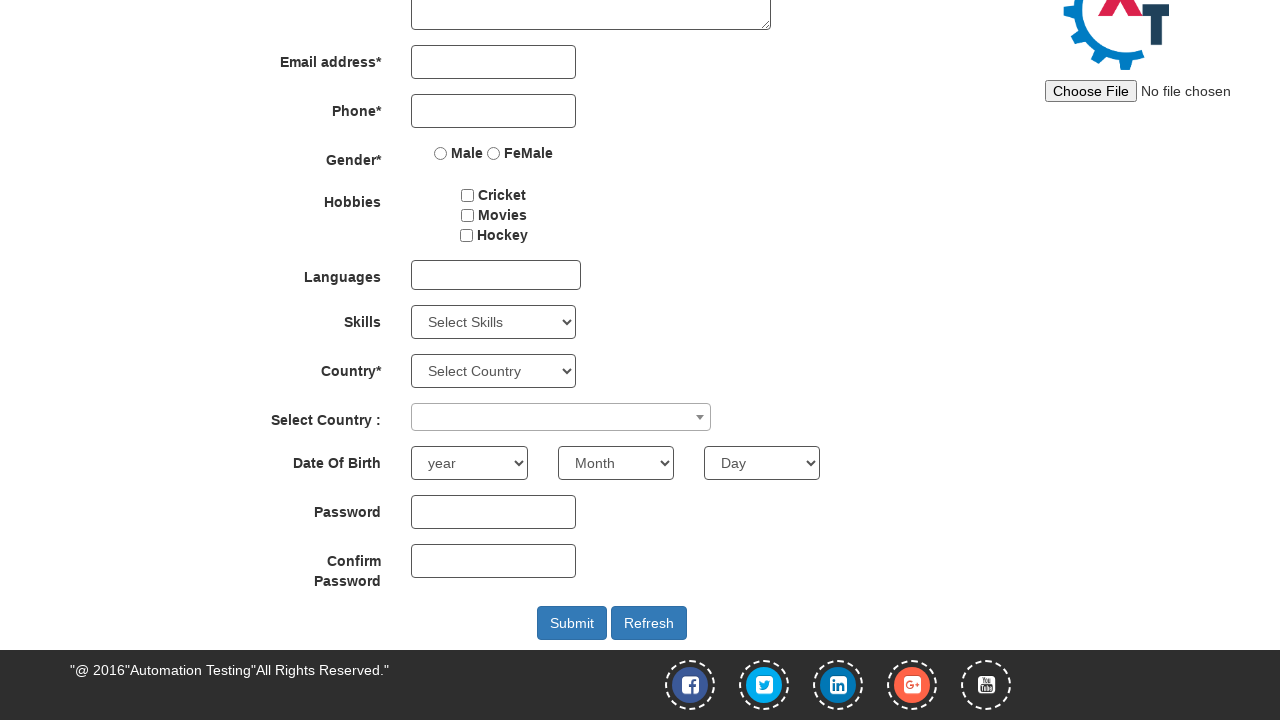